Tests a multi-step form by clicking a link with a calculated mathematical value, then filling in a form with personal information (first name, last name, city, country) and submitting it.

Starting URL: http://suninjuly.github.io/find_link_text

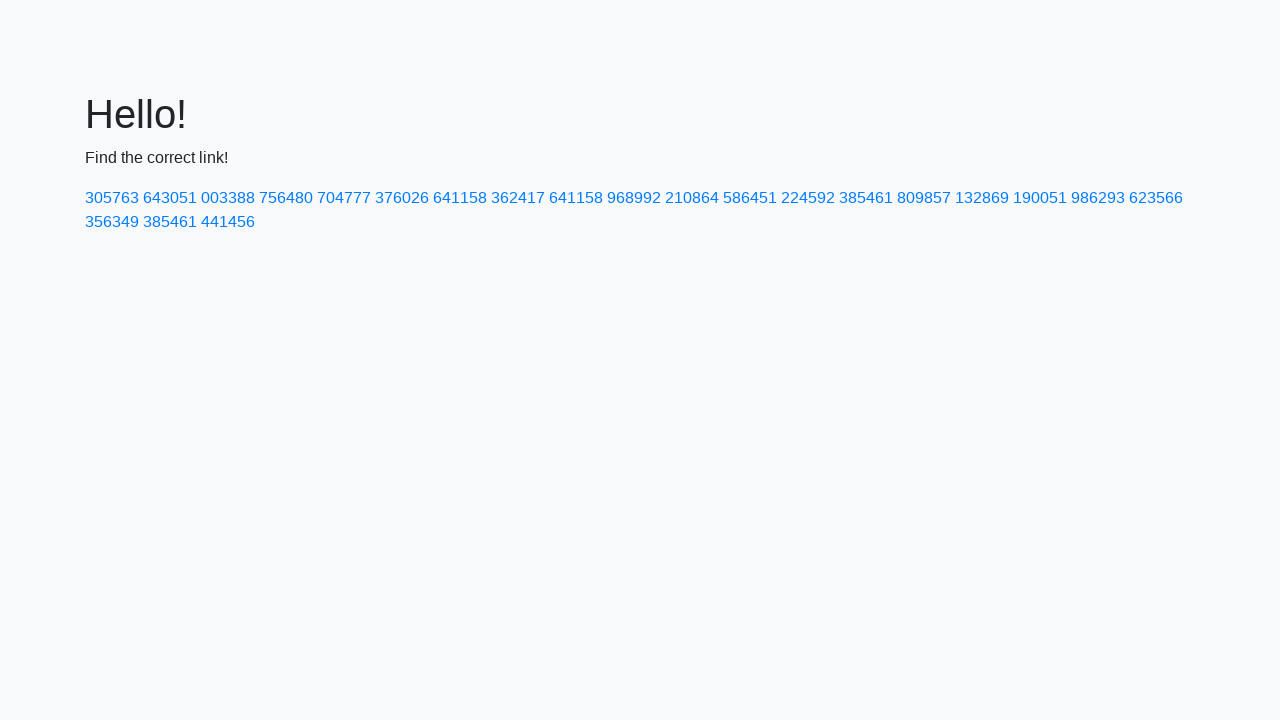

Clicked link with calculated mathematical value: 224592 at (808, 198) on text=224592
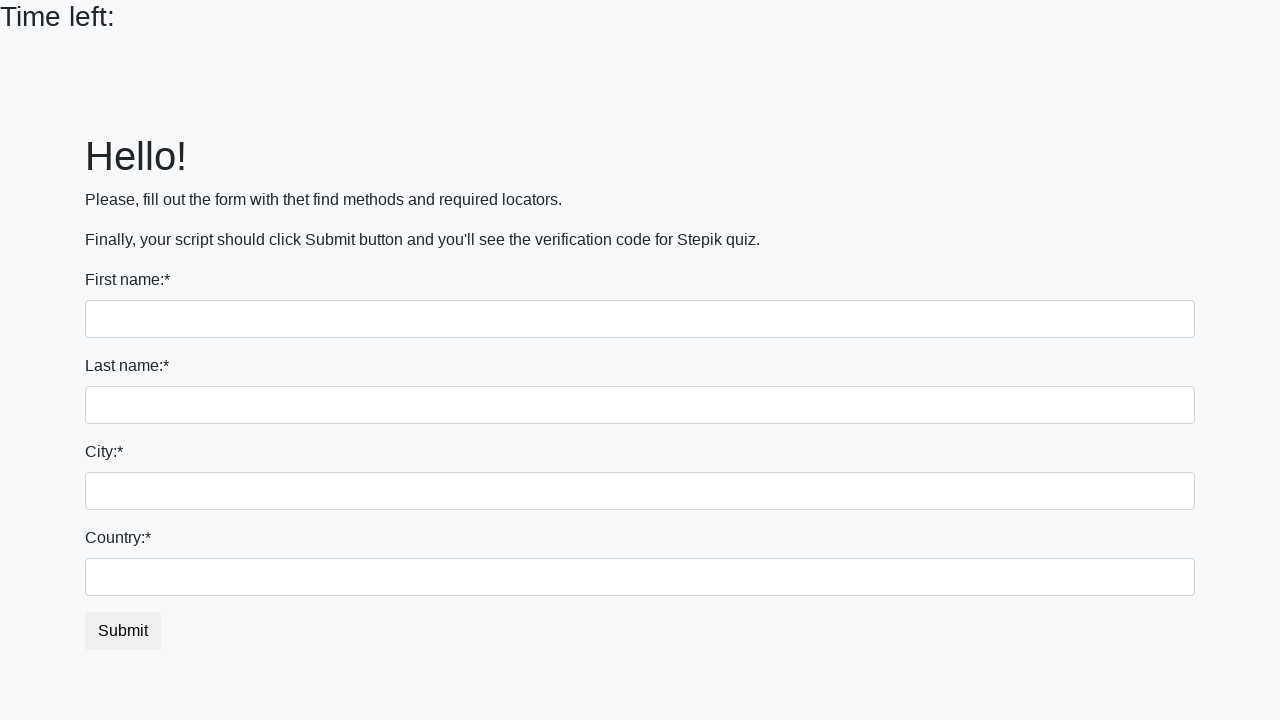

Filled first name field with 'Ivan' on input
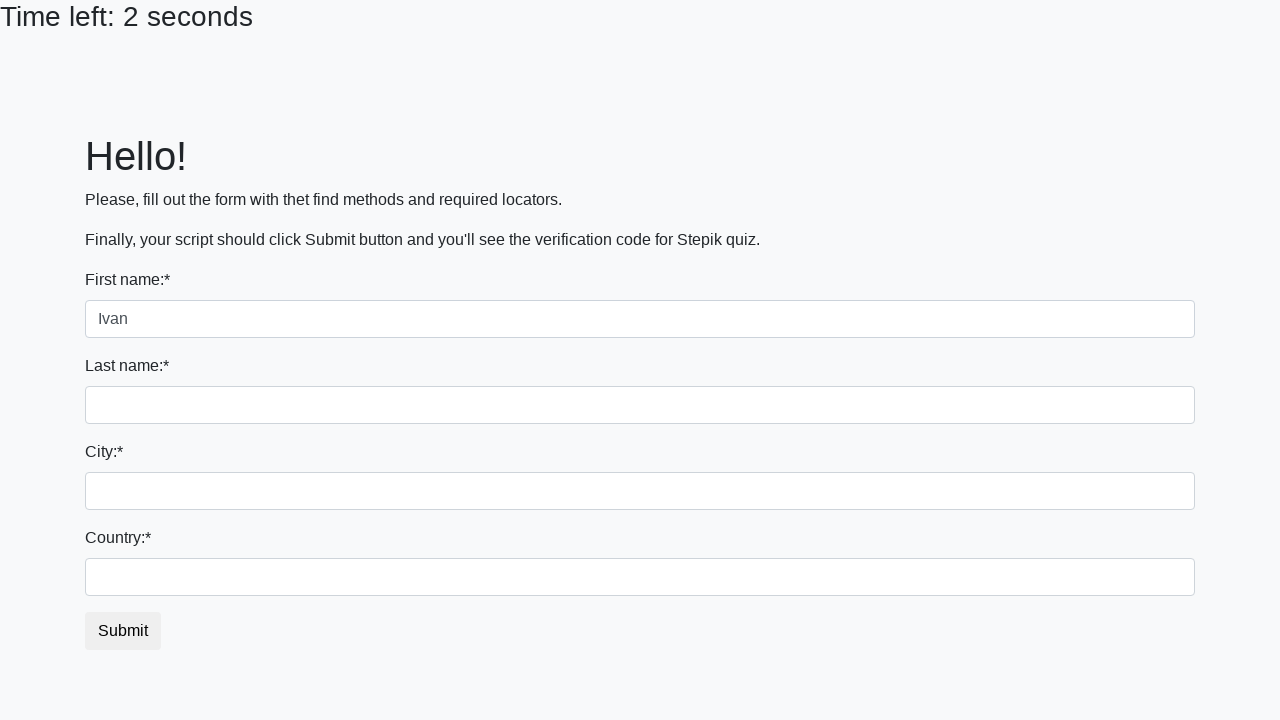

Filled last name field with 'Petrov' on input[name='last_name']
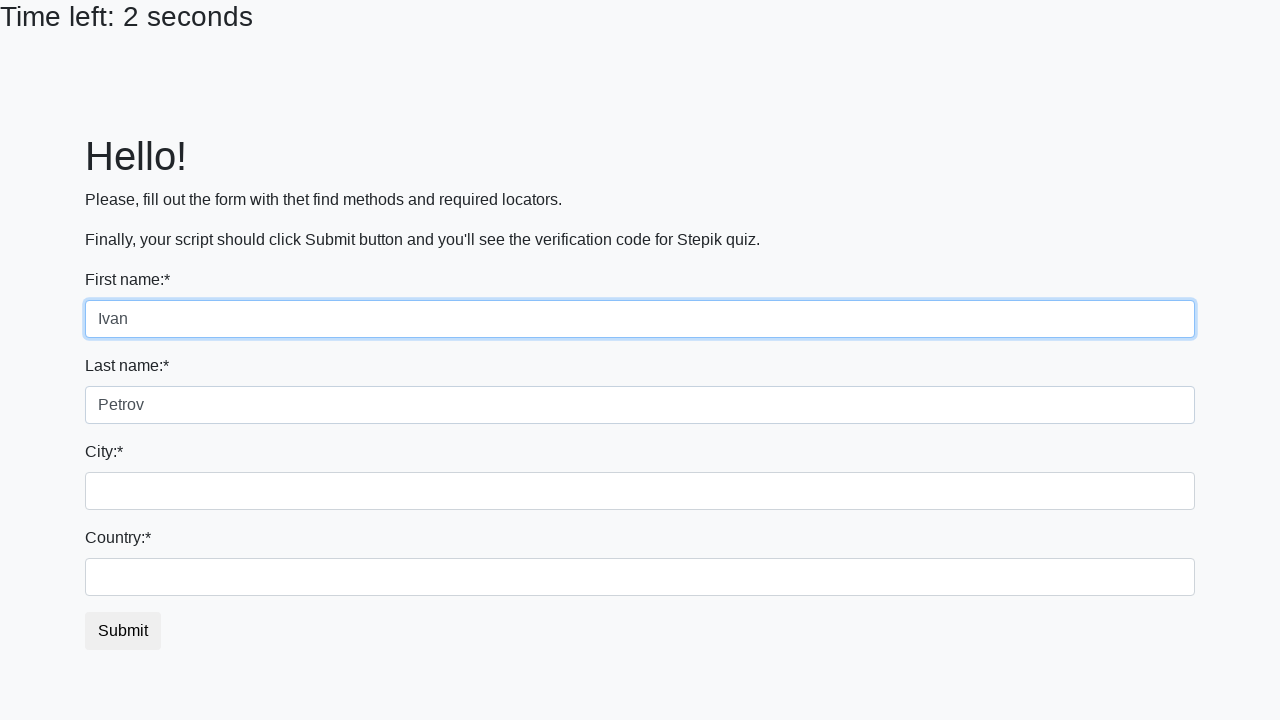

Filled city field with 'Smolensk' on .city
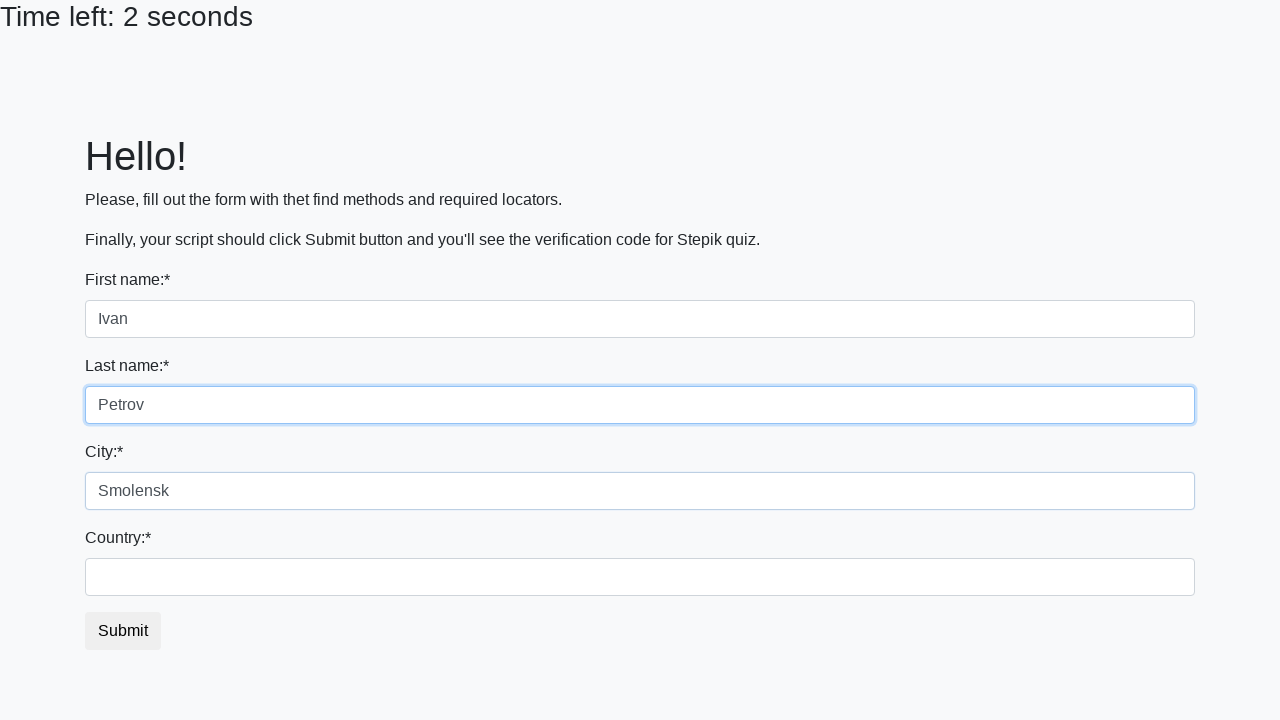

Filled country field with 'Russia' on #country
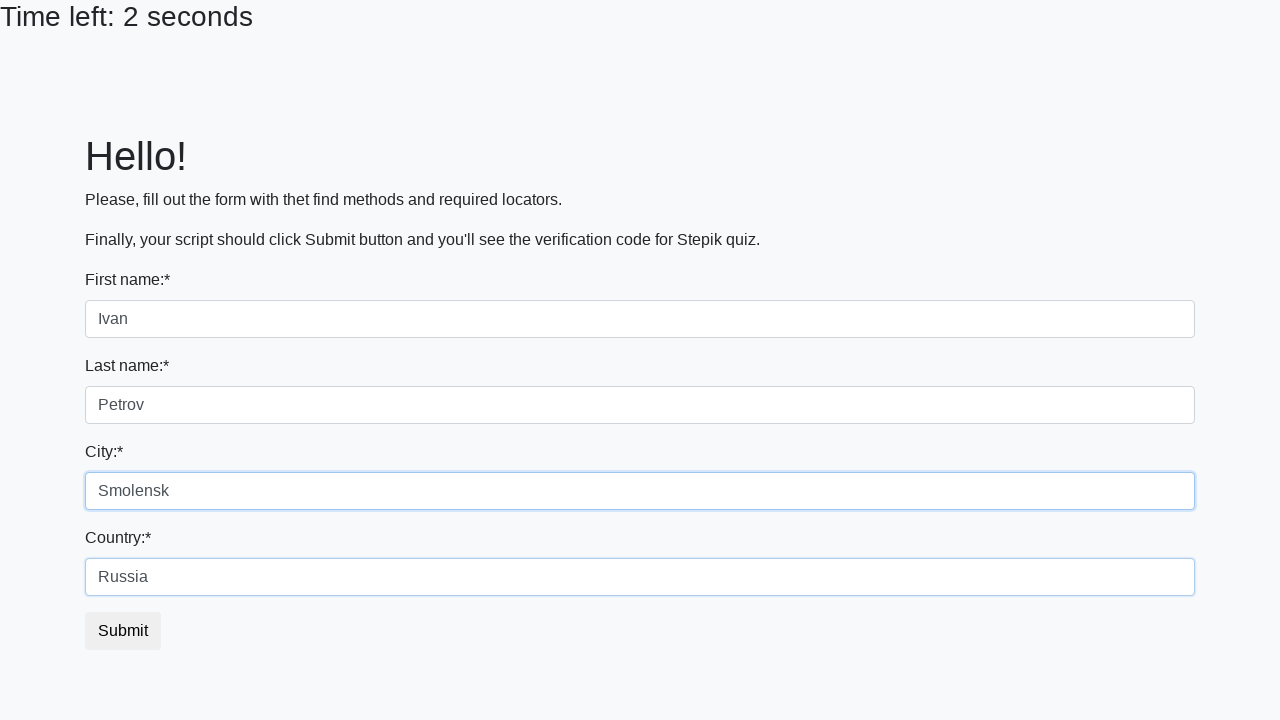

Clicked submit button to complete form submission at (123, 631) on button.btn
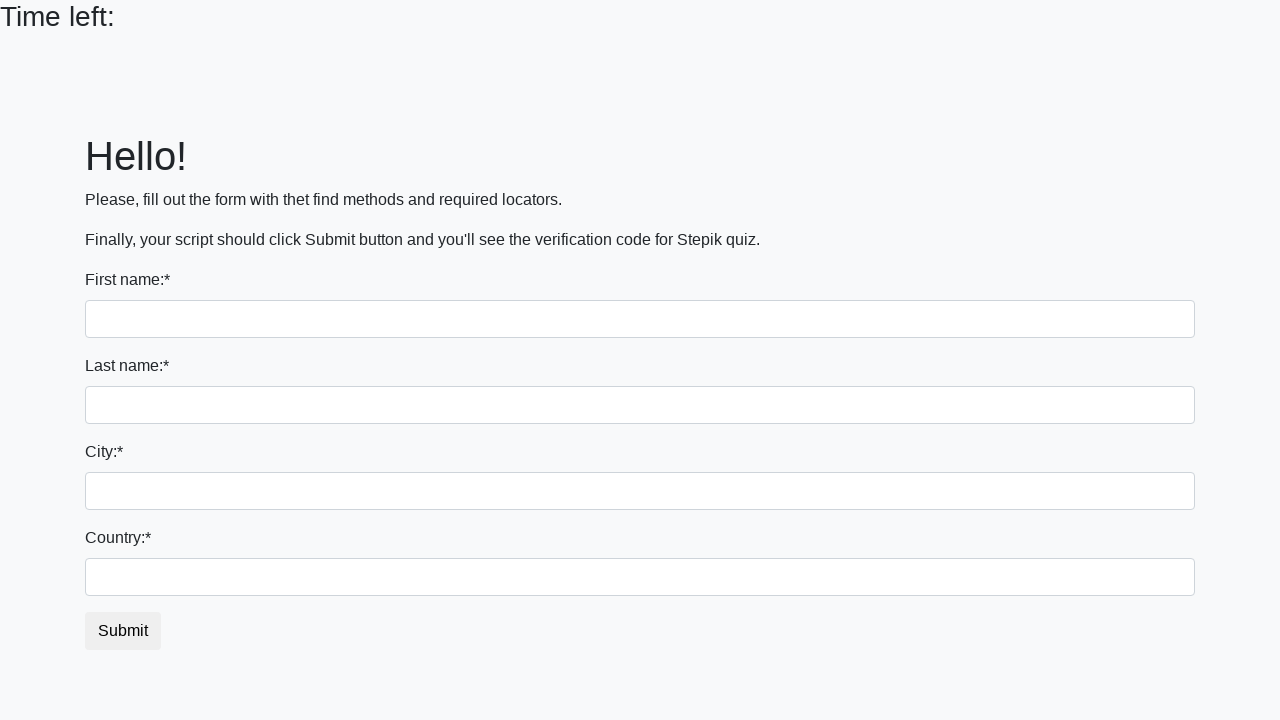

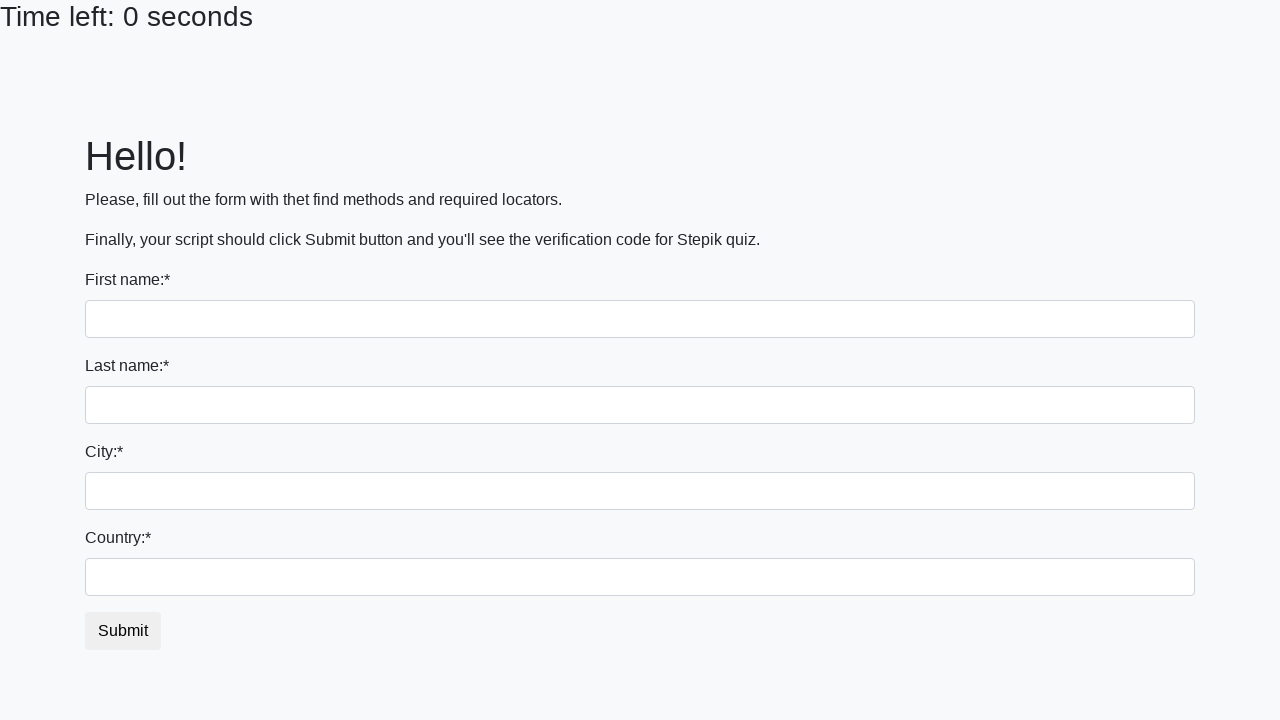